Tests the search functionality by navigating to the search page, entering a language name (python), and verifying that search results contain the search term

Starting URL: https://www.99-bottles-of-beer.net/

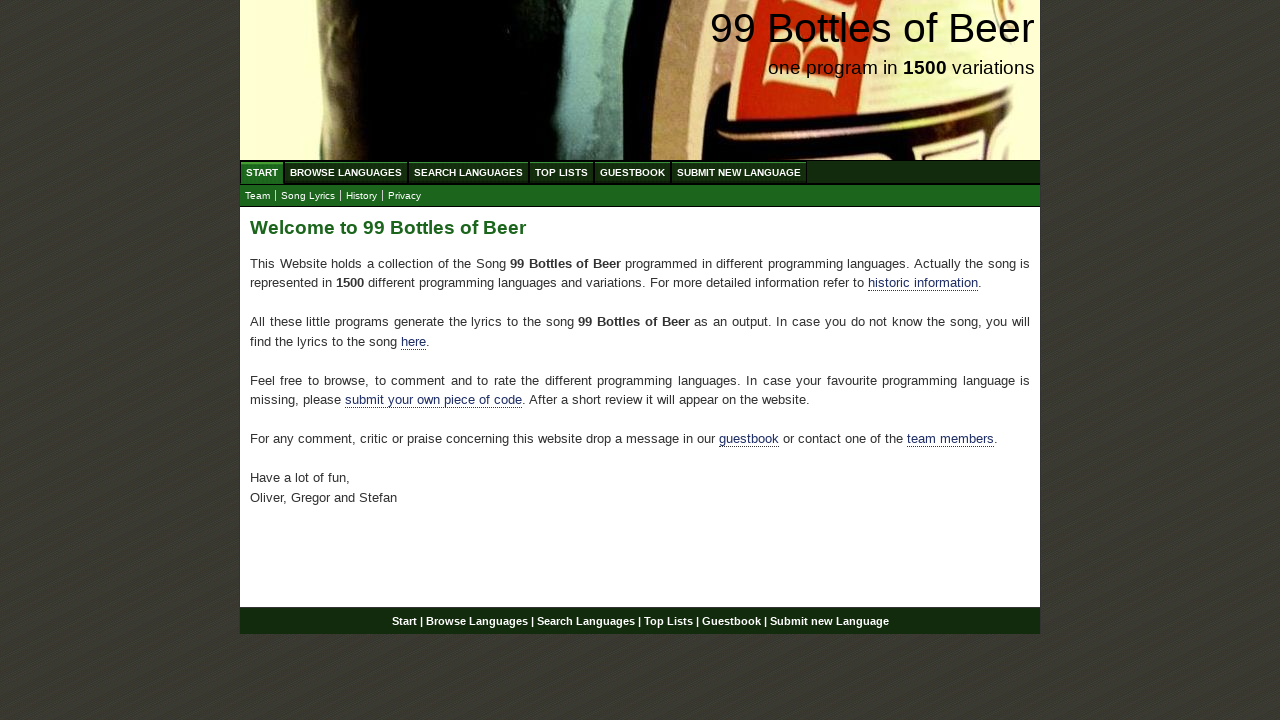

Clicked on Search Languages menu at (468, 172) on xpath=//ul[@id='menu']/li/a[@href='/search.html']
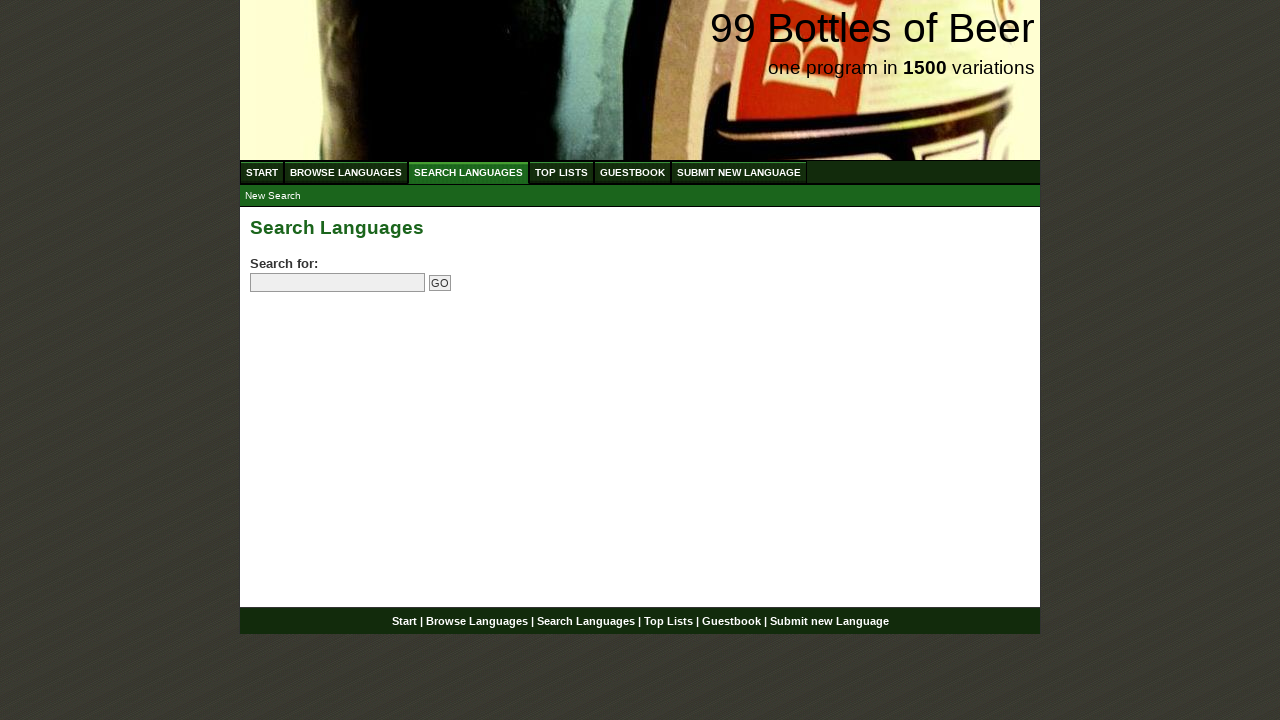

Clicked on search field at (338, 283) on input[name='search']
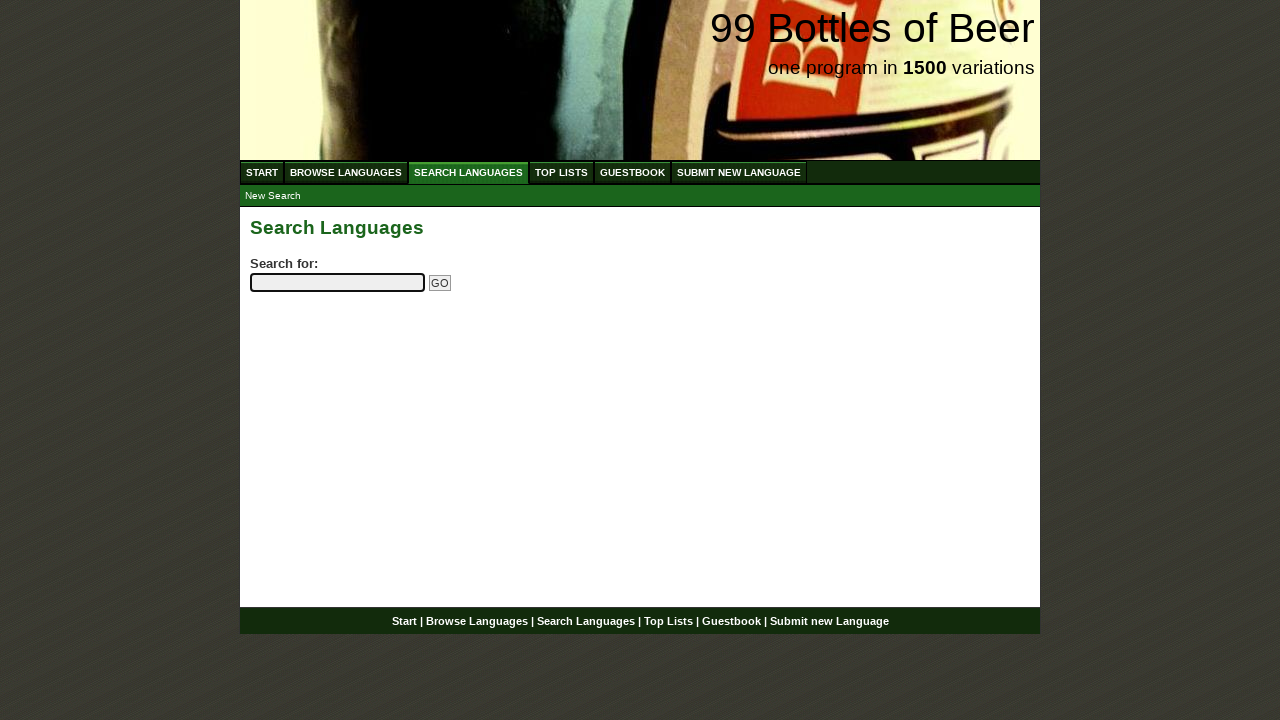

Entered 'python' in search field on input[name='search']
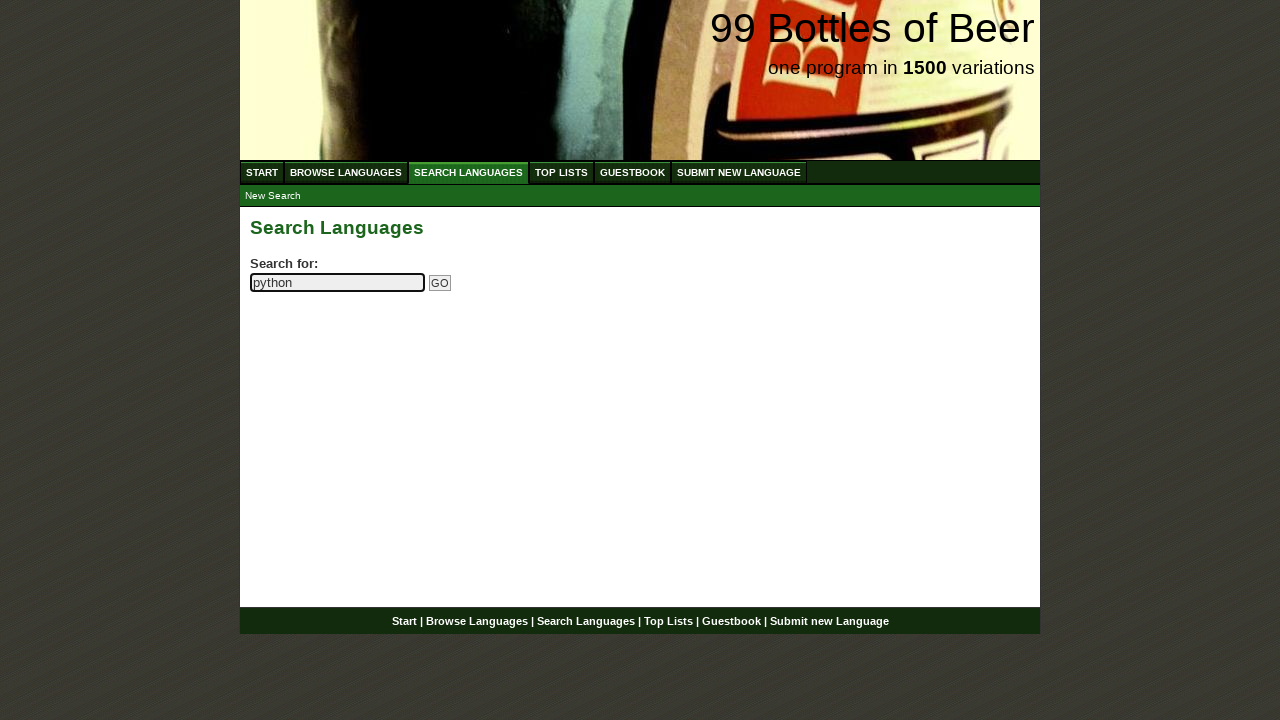

Clicked Go button to search at (440, 283) on input[name='submitsearch']
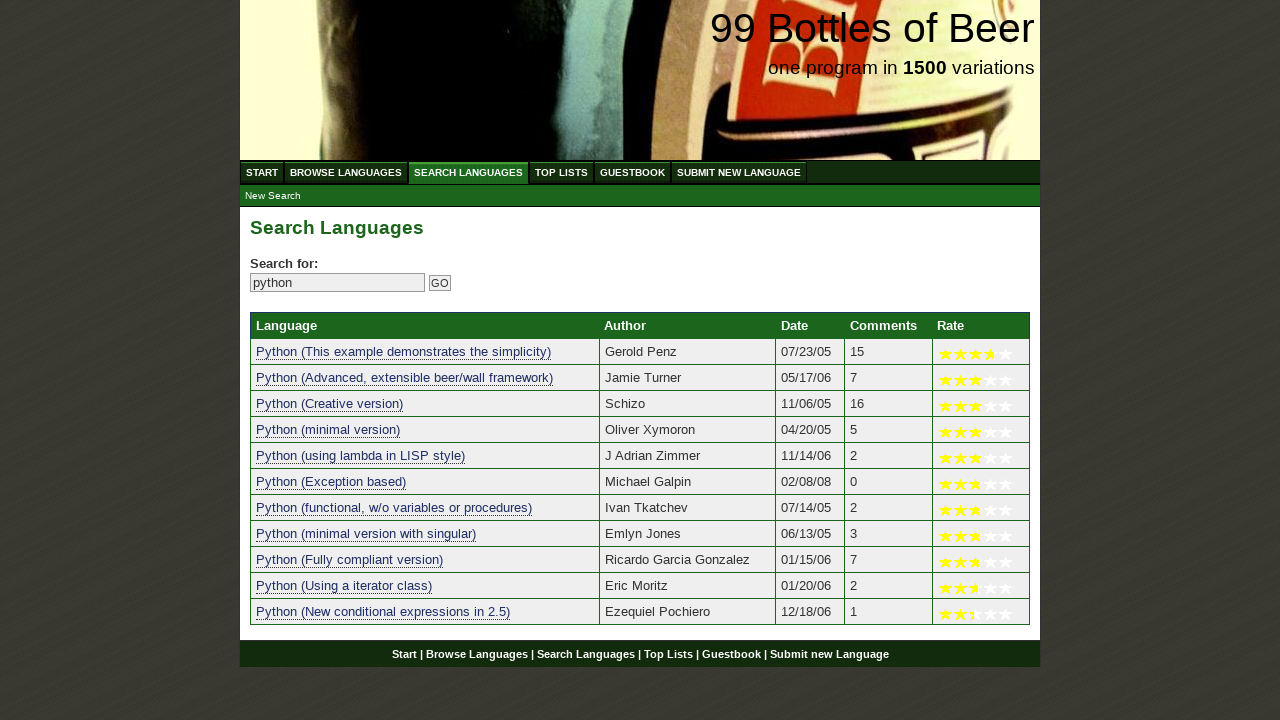

Search results table loaded successfully
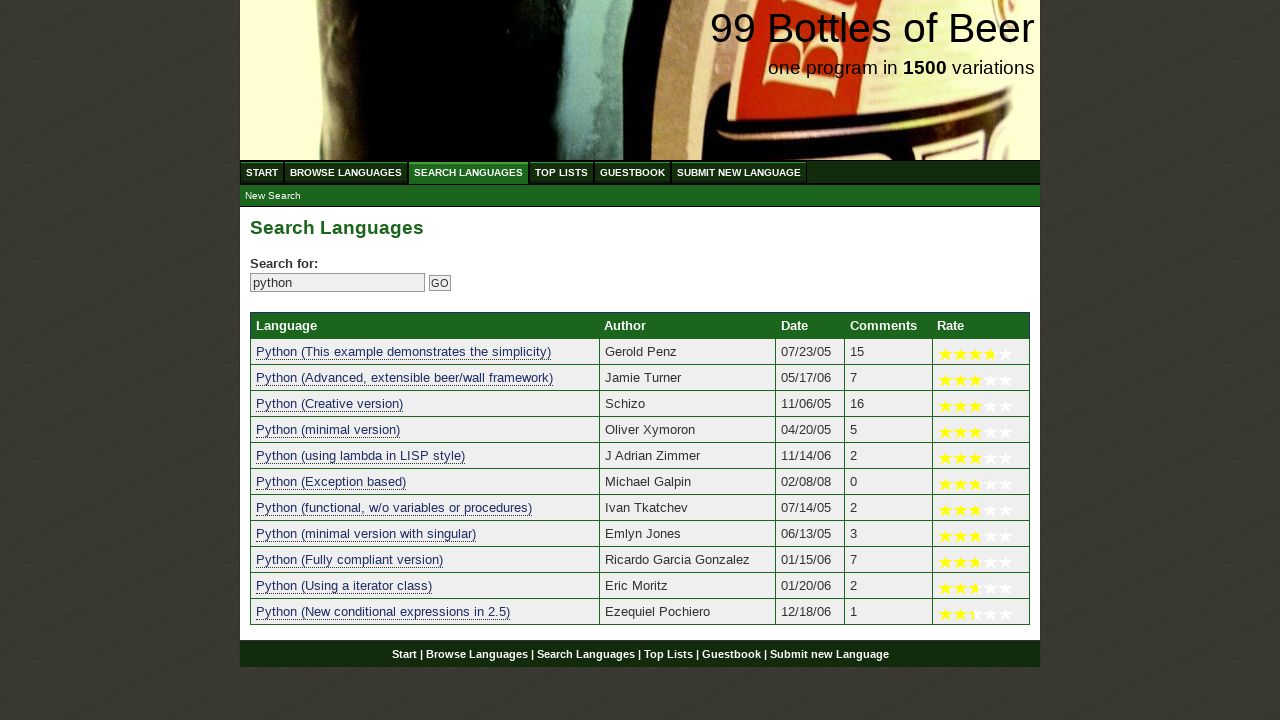

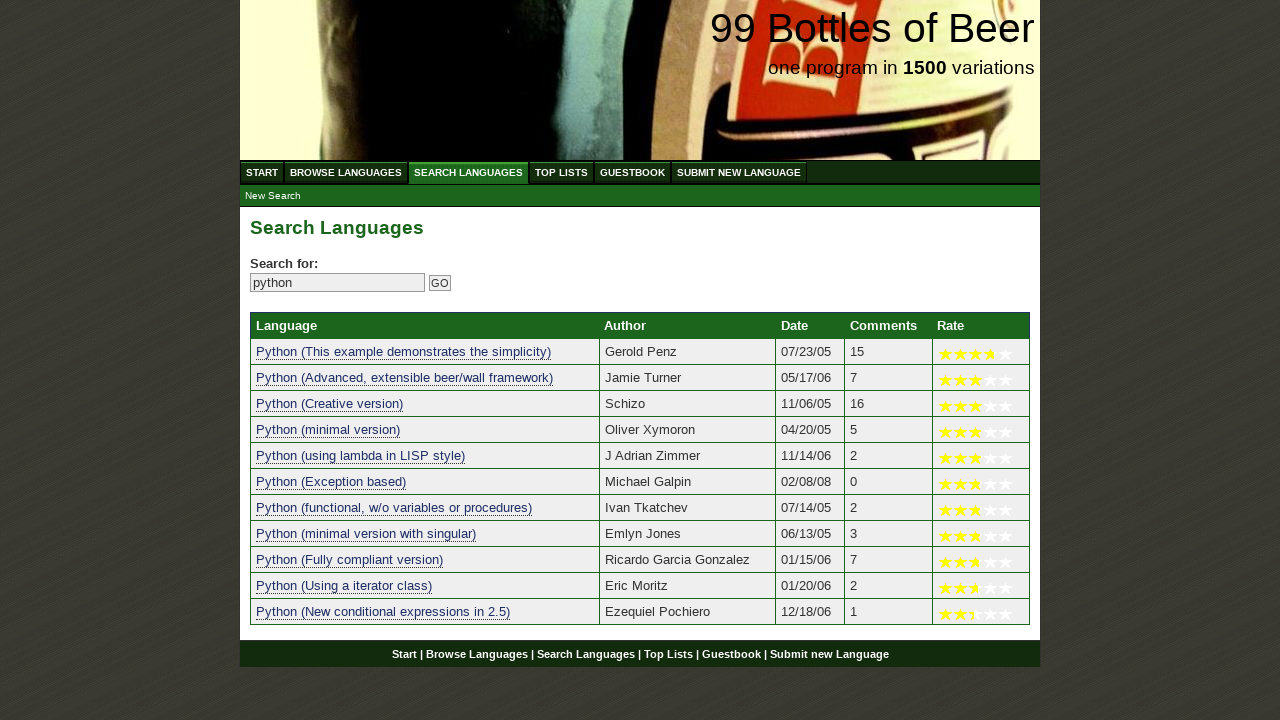